Tests dynamic control functionality by clicking Enable button and verifying that a text field becomes enabled

Starting URL: https://the-internet.herokuapp.com/dynamic_controls

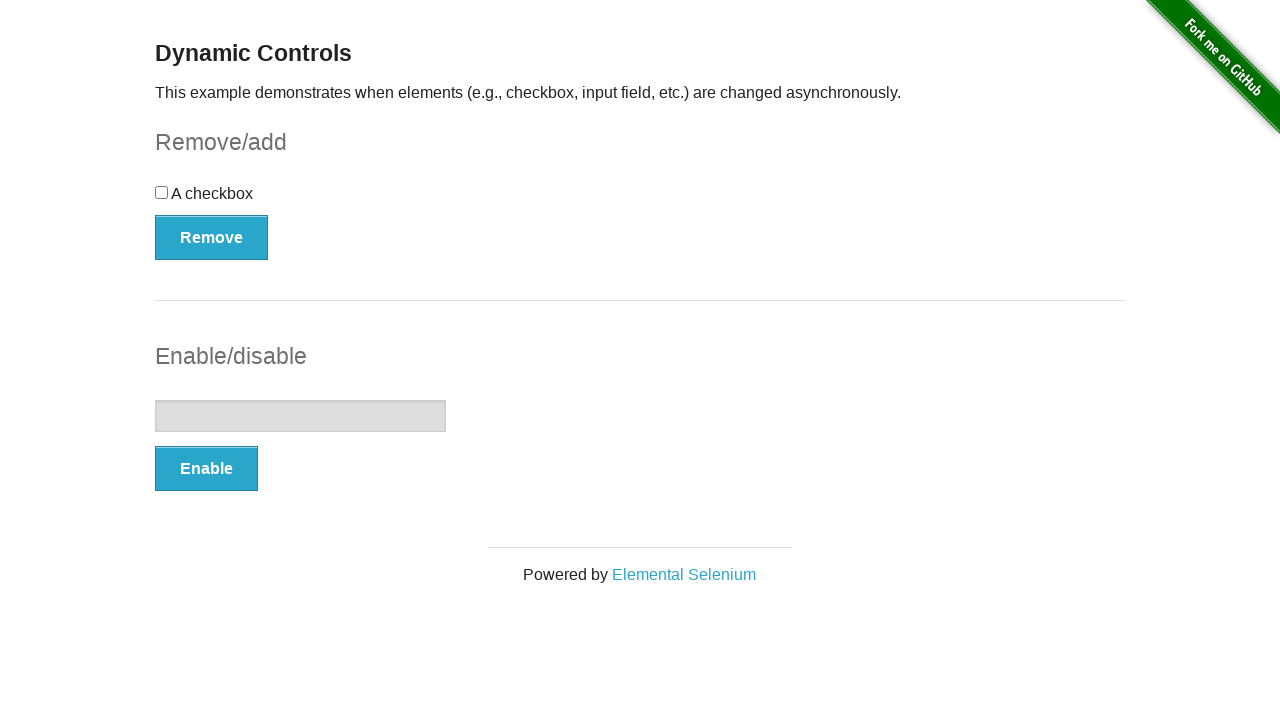

Located the text input field
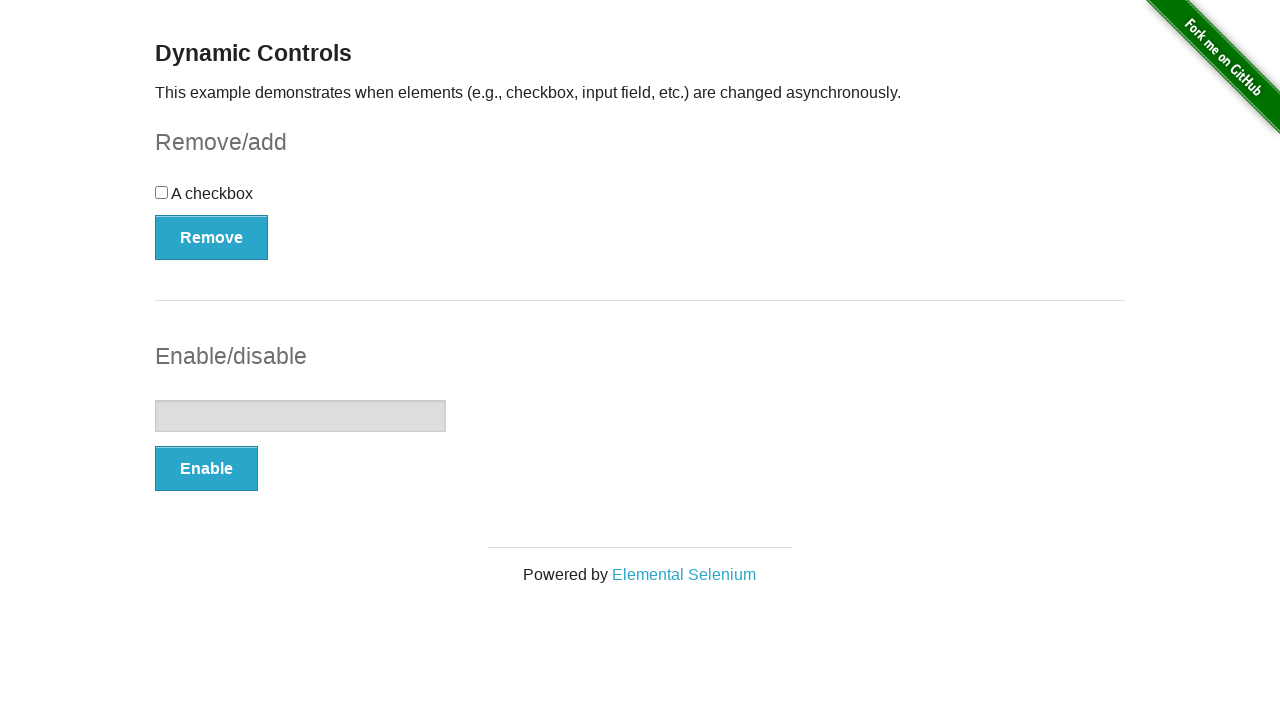

Verified that text field is initially disabled
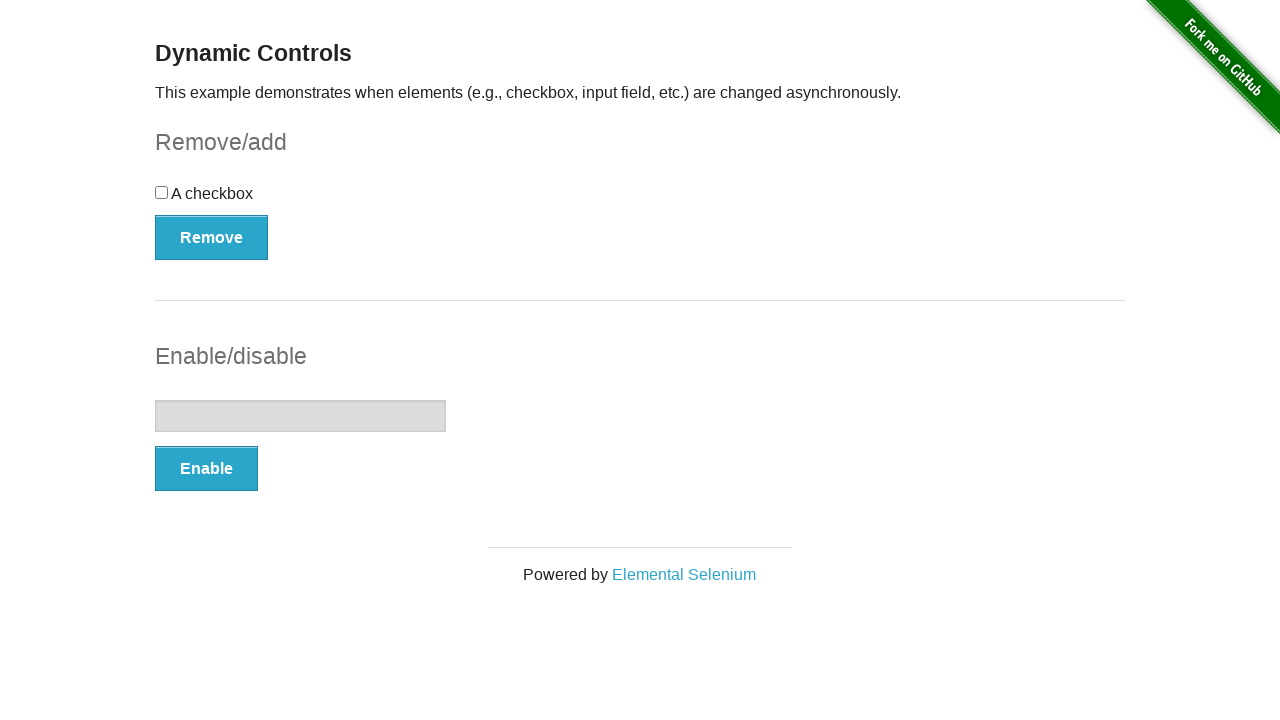

Clicked the Enable button at (206, 469) on xpath=//button[text()='Enable']
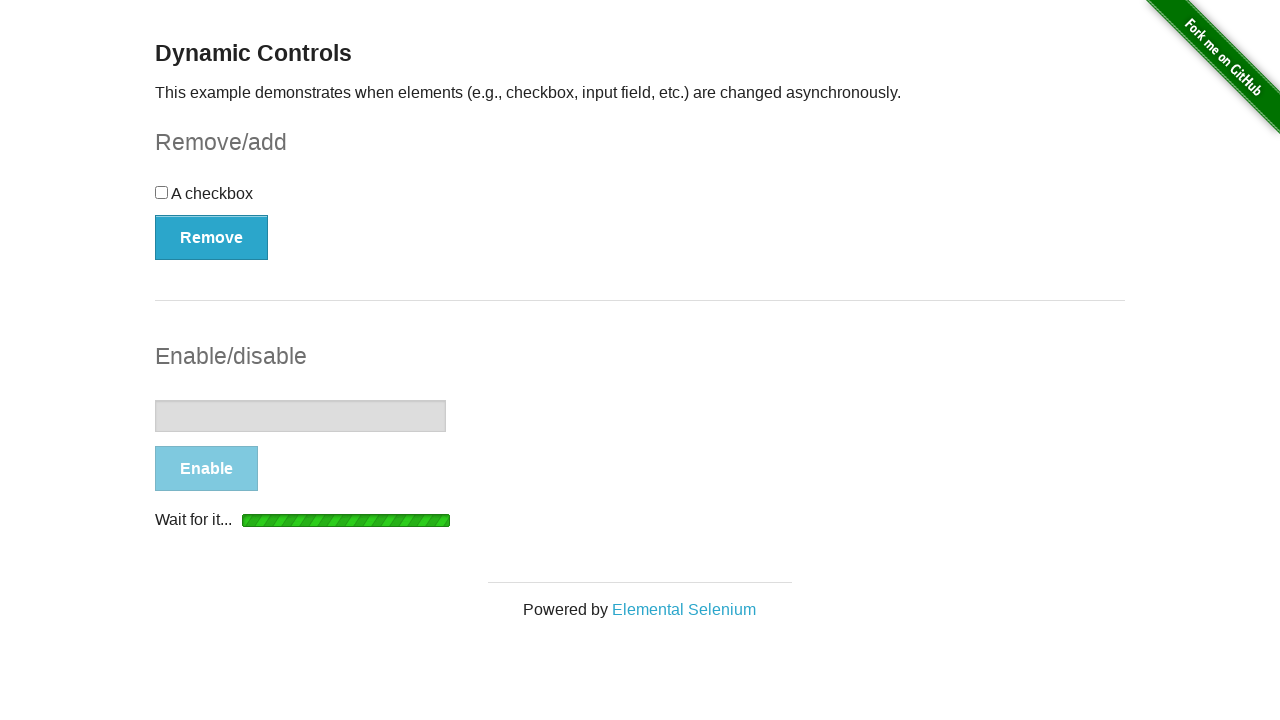

Waited for text field to become enabled
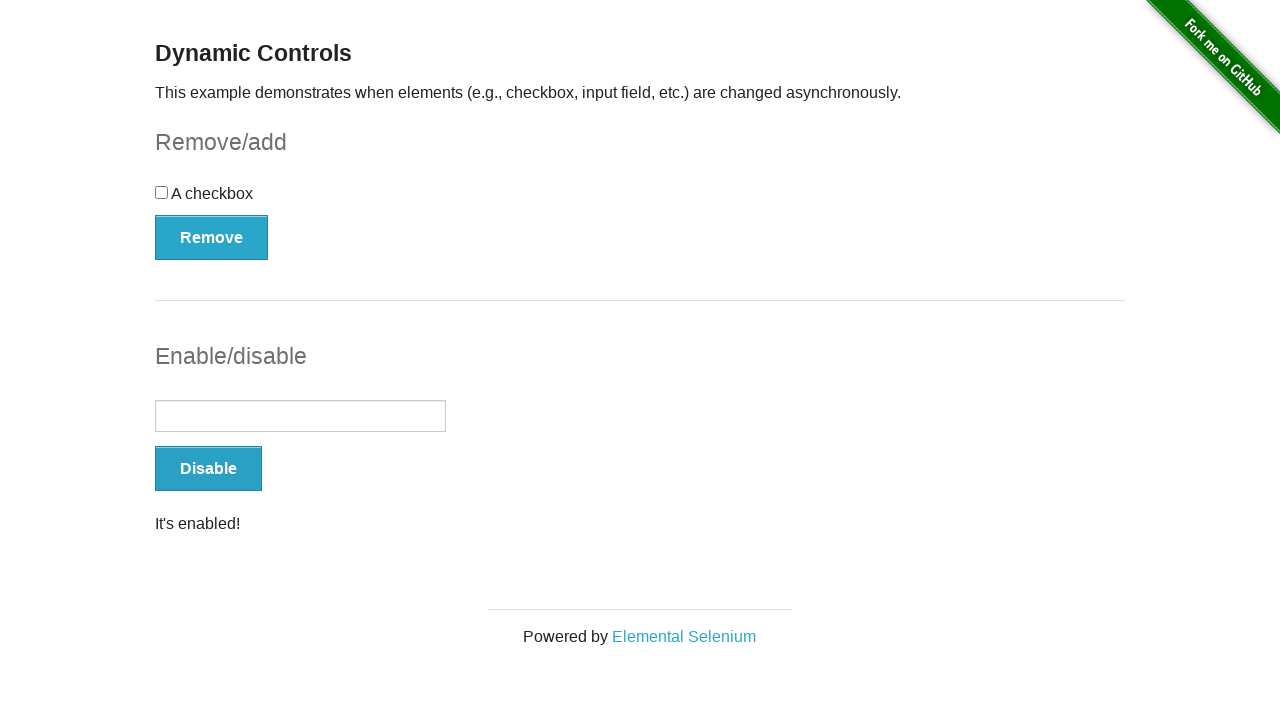

Located the success message element
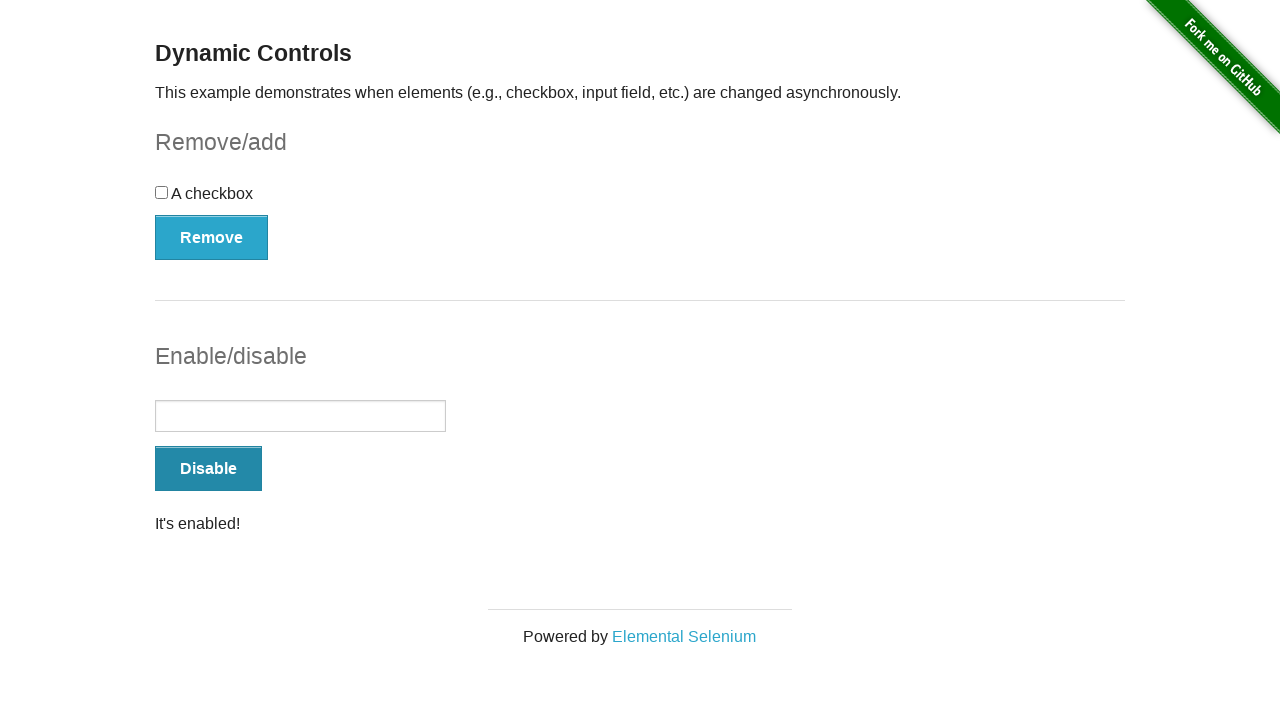

Verified success message is visible
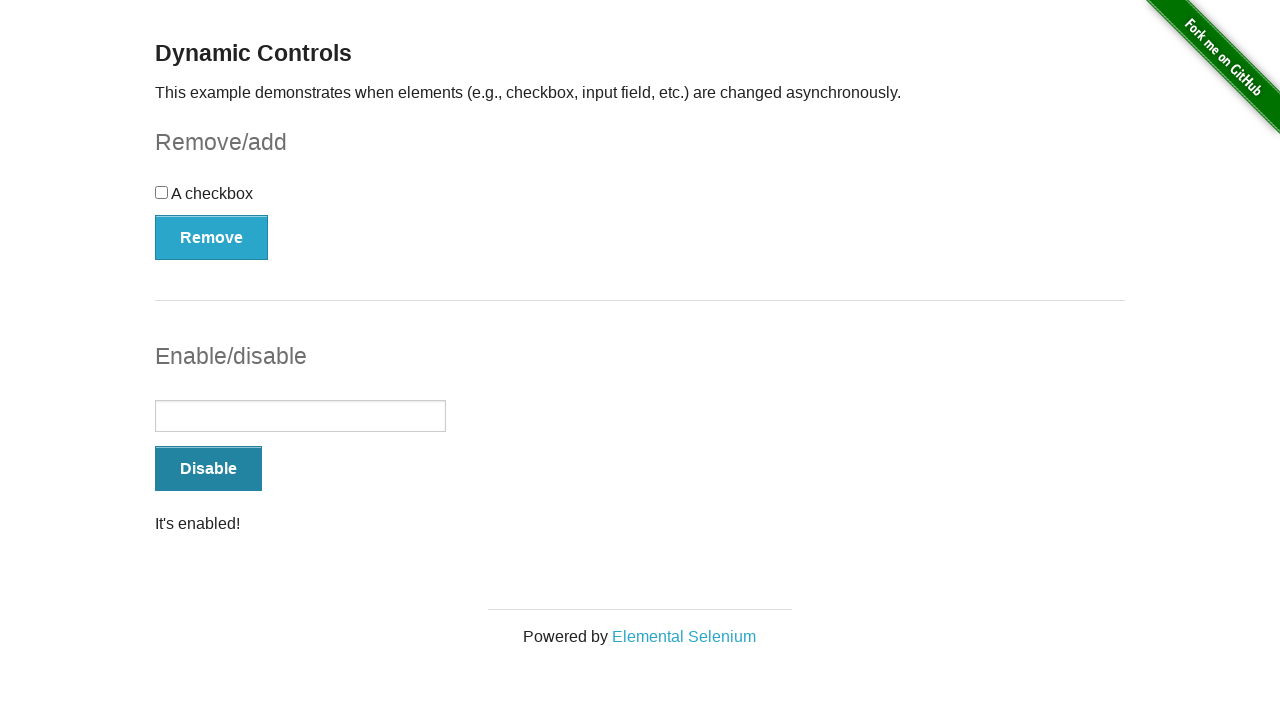

Verified that text field is now enabled
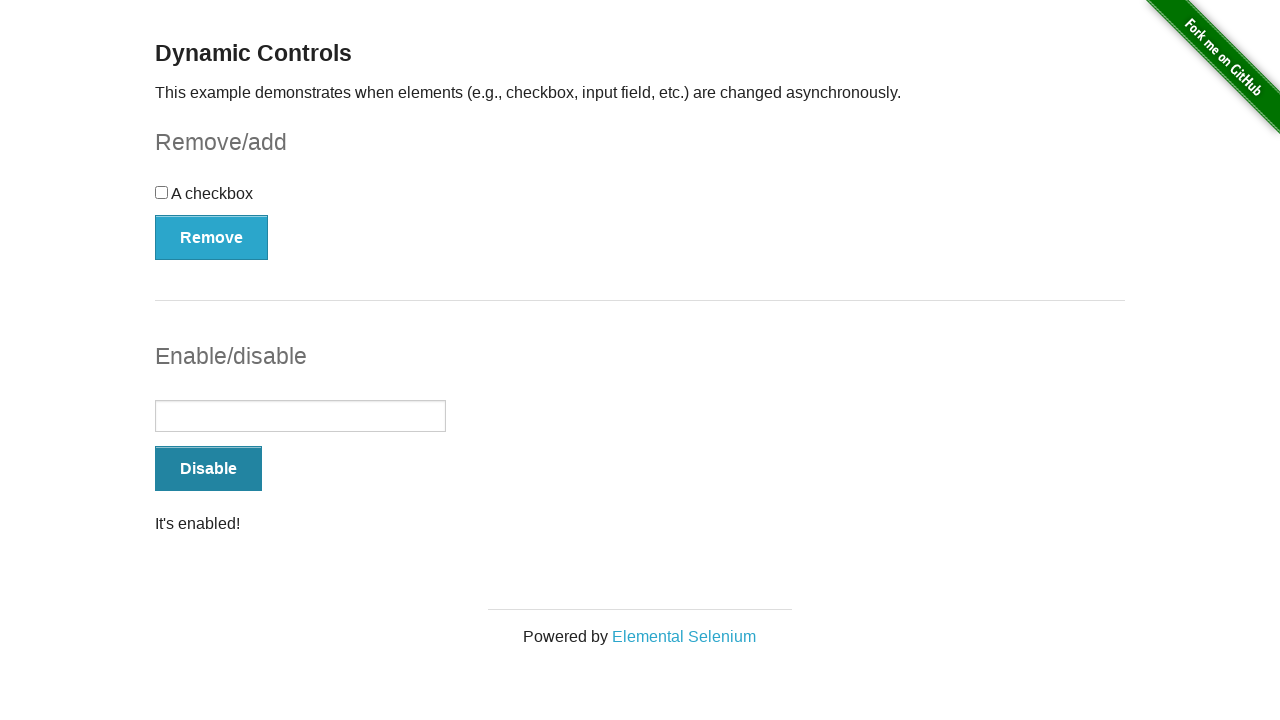

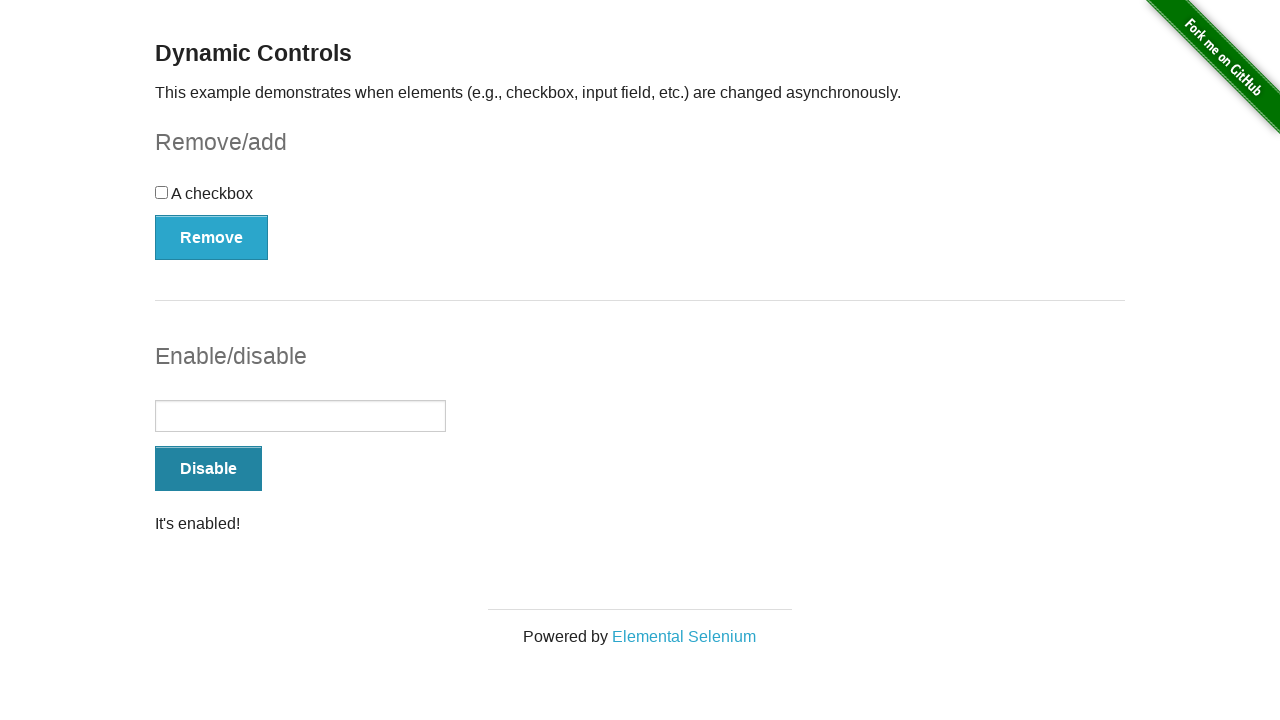